Tests navigation on a football statistics website by clicking the "All matches" button and selecting "Spain" from a country dropdown filter

Starting URL: https://www.adamchoi.co.uk/overs/detailed

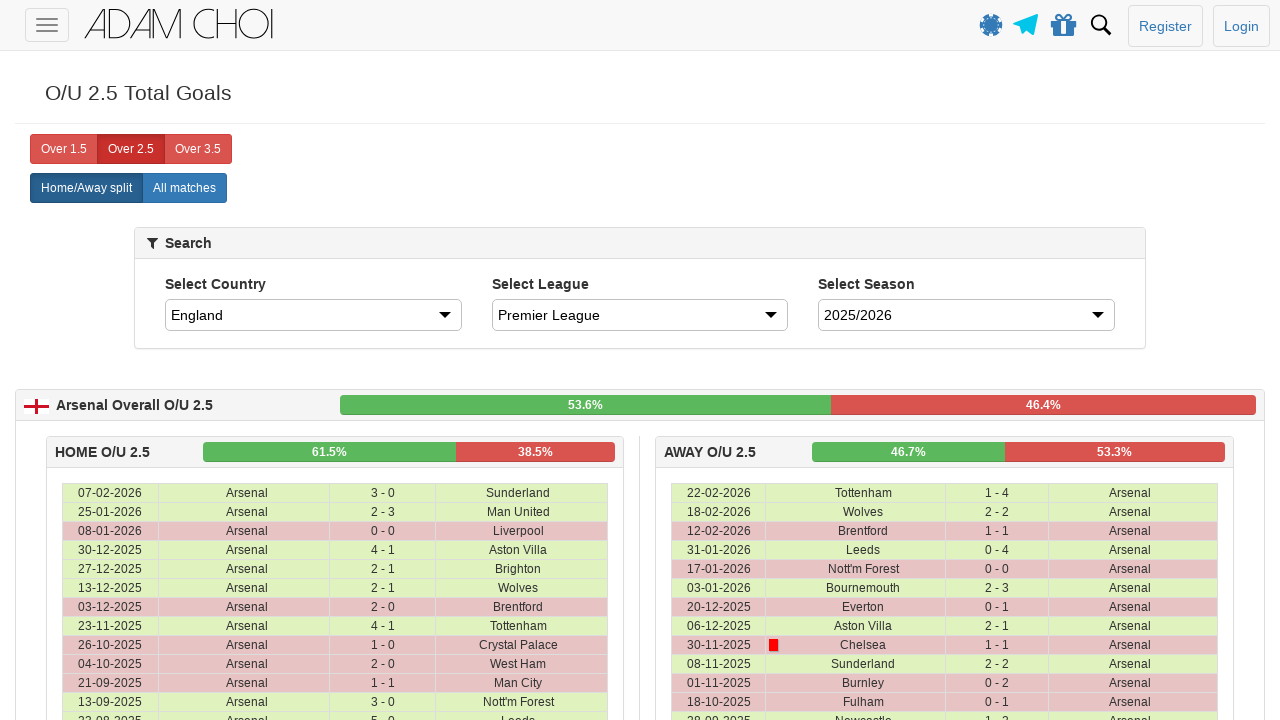

Clicked 'All matches' button at (184, 188) on xpath=//label[@analytics-event="All matches"]
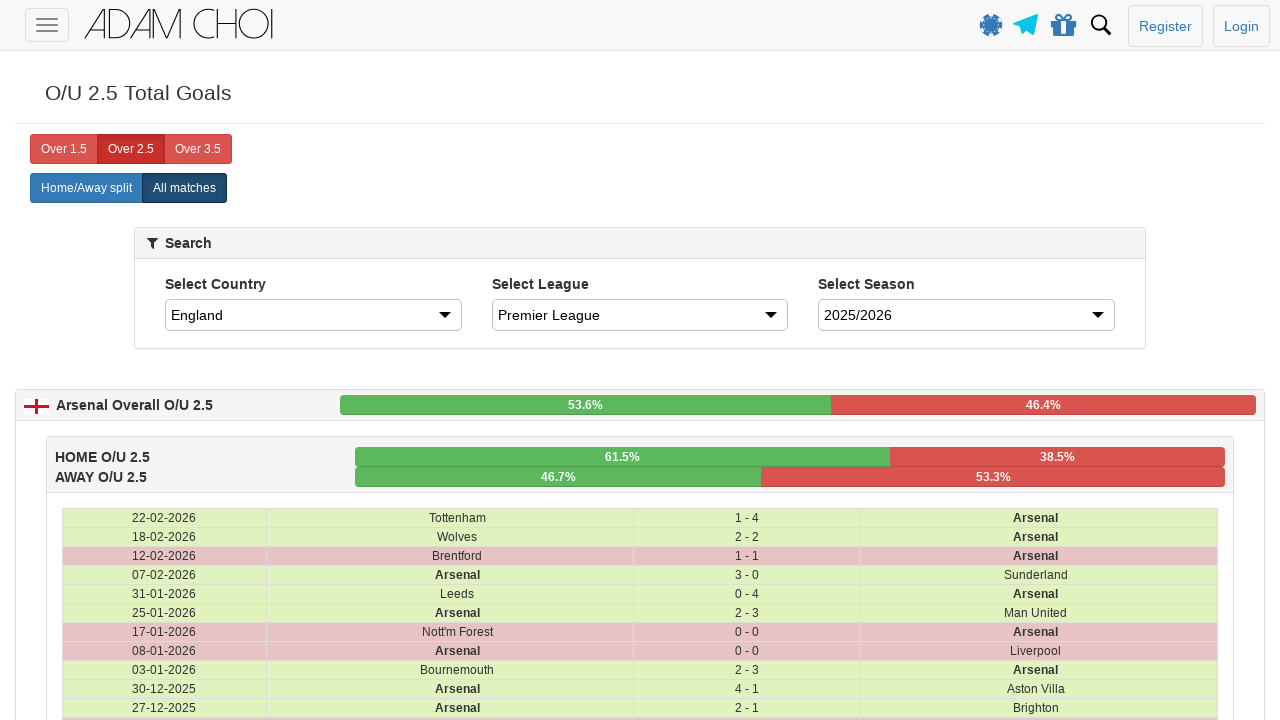

Selected 'Spain' from country dropdown filter on #country
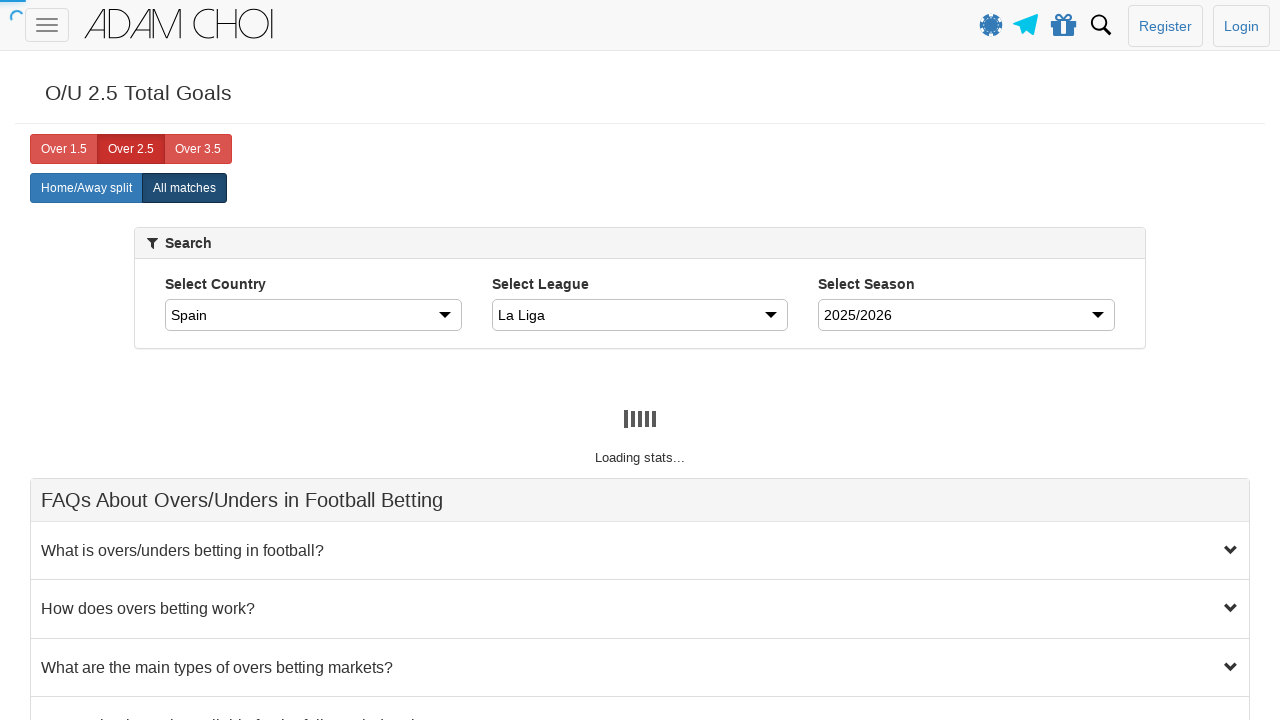

Filtered football statistics table rows loaded
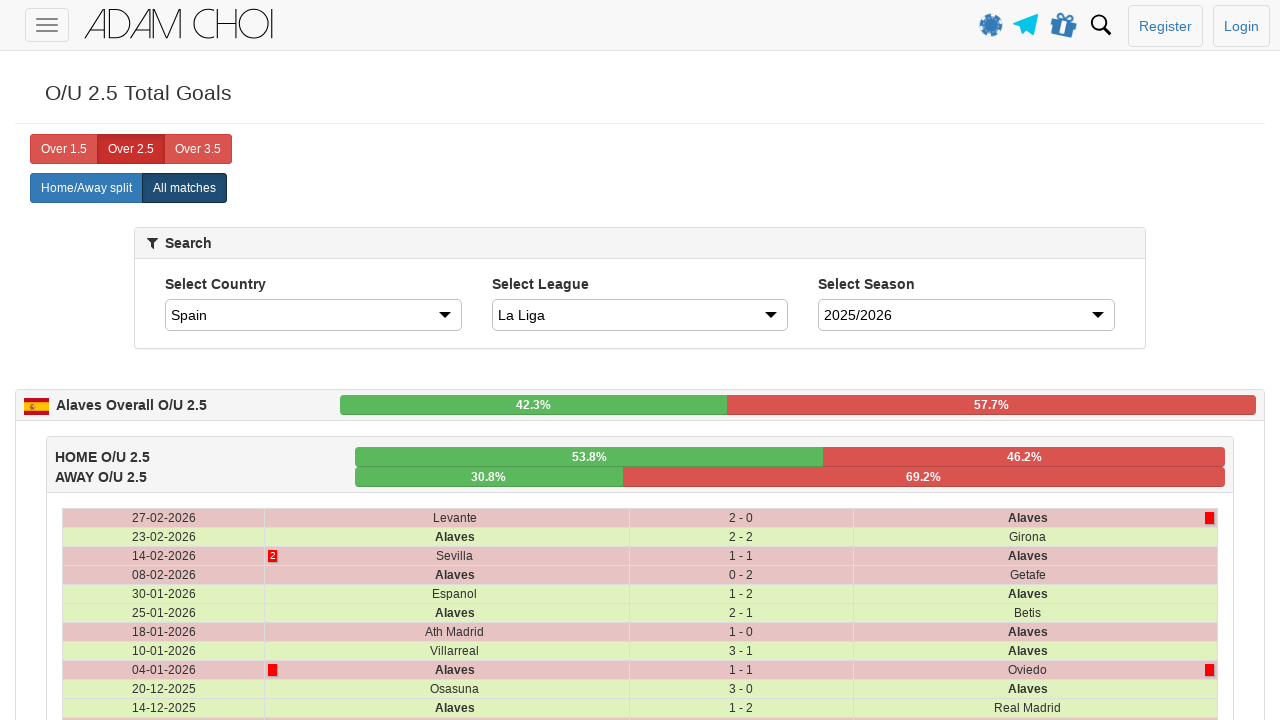

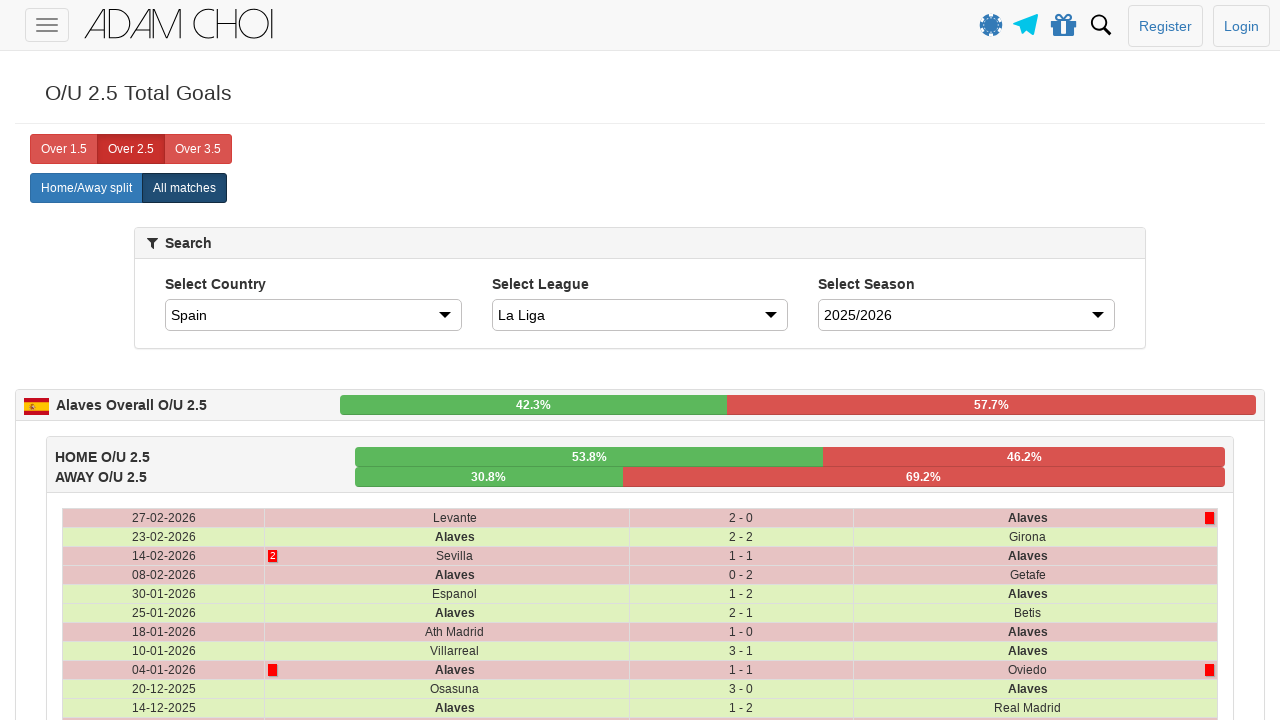